Navigates to the Deque University demo page and clicks on a specific menu item

Starting URL: https://dequeuniversity.com/demo/

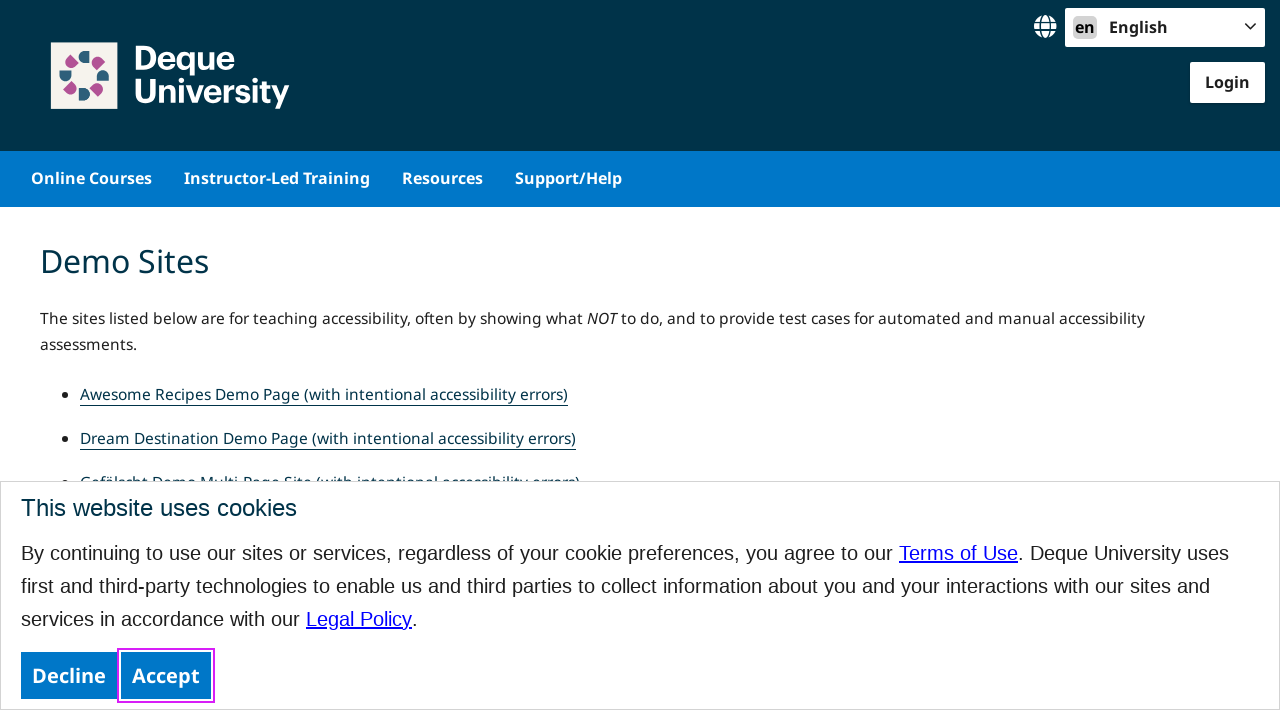

Waited for Deque University demo page to load (domcontentloaded)
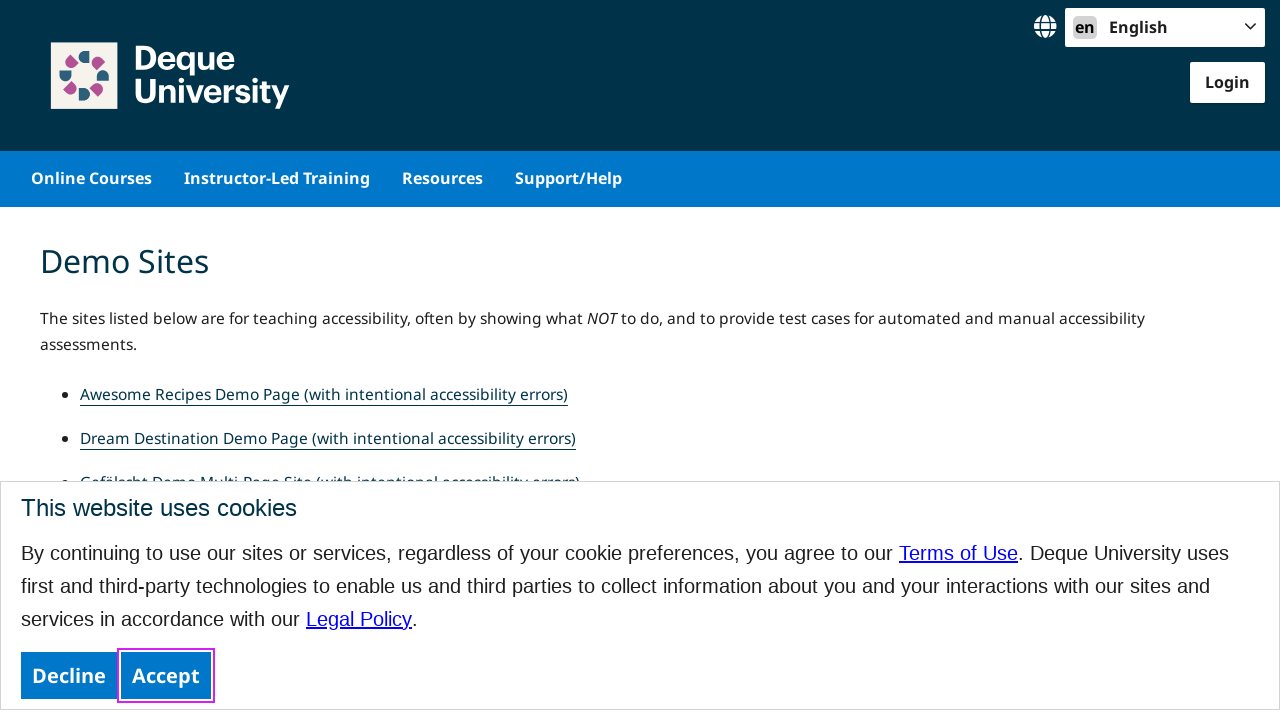

Clicked on specific menu item (#menu-item-21099) at (92, 179) on #menu-item-21099
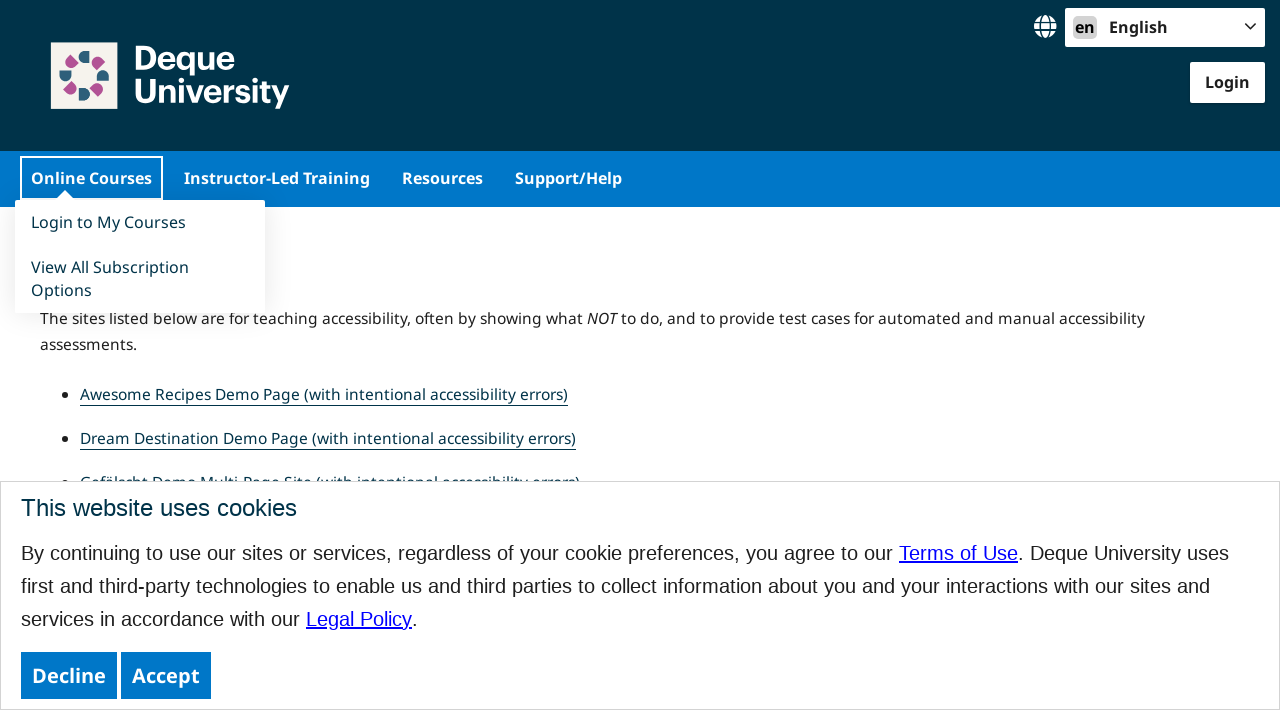

Waited for page to finish all network requests (networkidle)
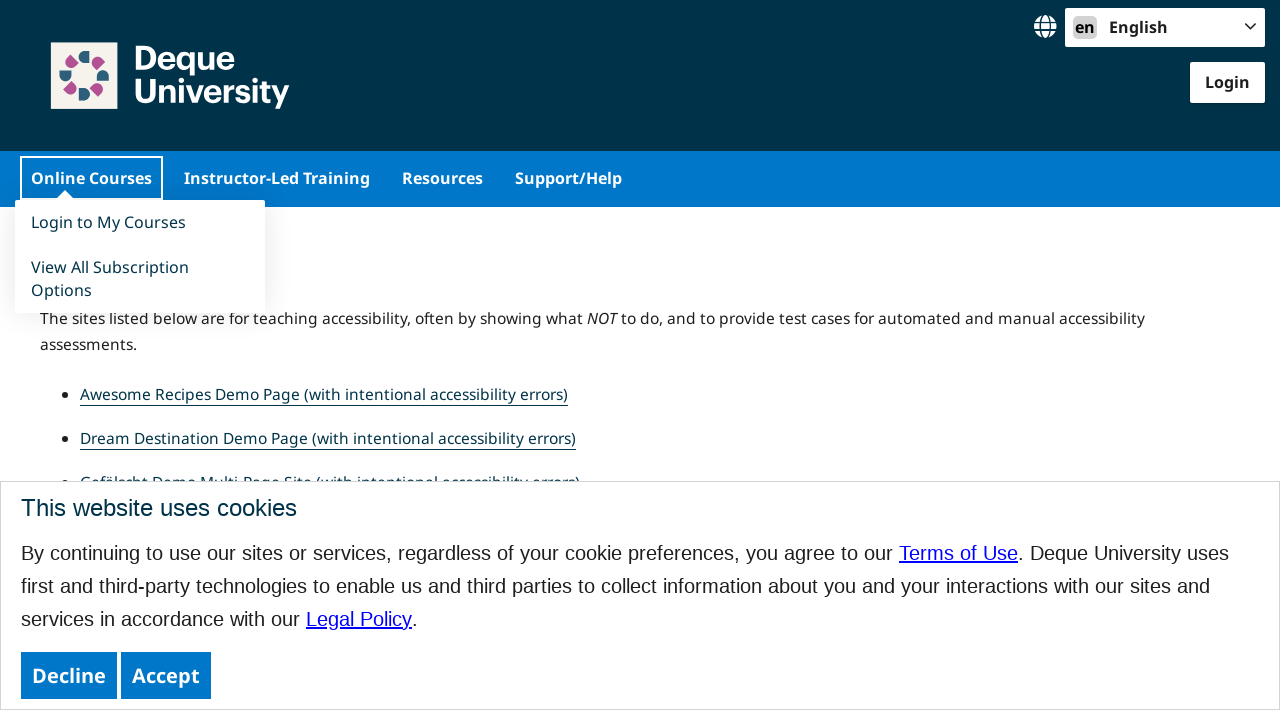

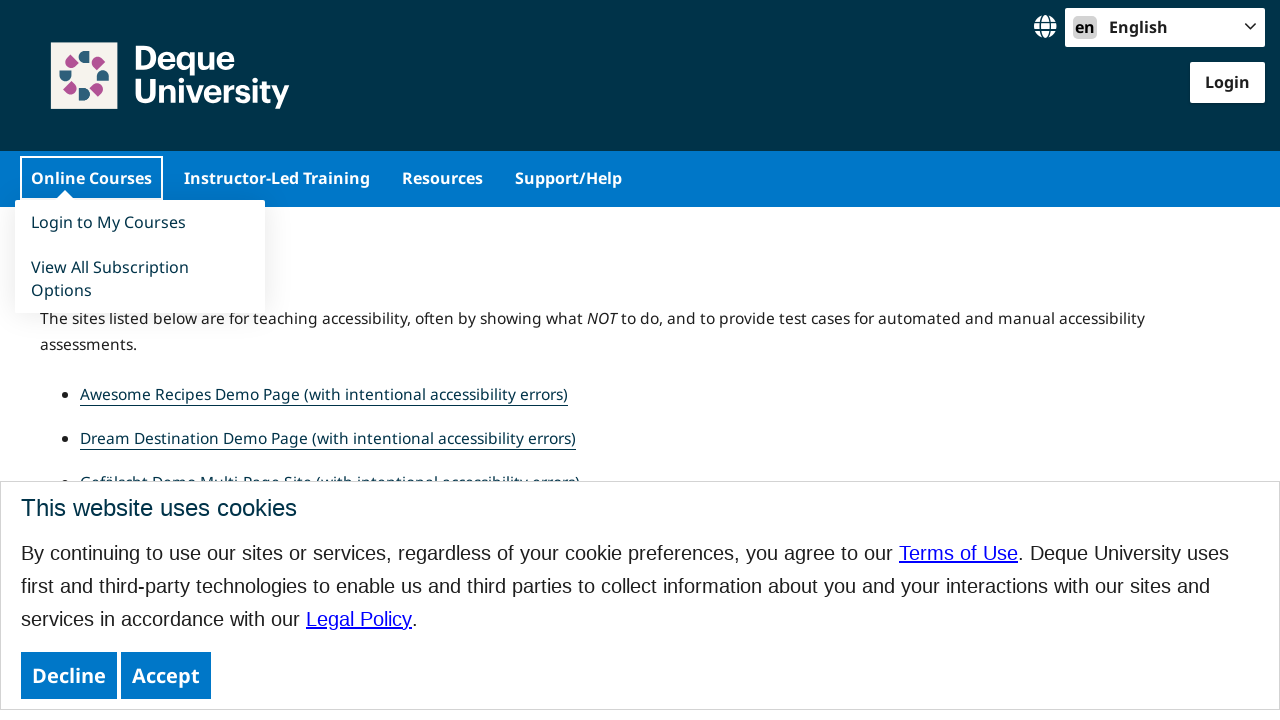